Tests dynamic loading page by clicking the start button and verifying "Hello World!" text appears without any explicit wait configured

Starting URL: https://automationfc.github.io/dynamic-loading/

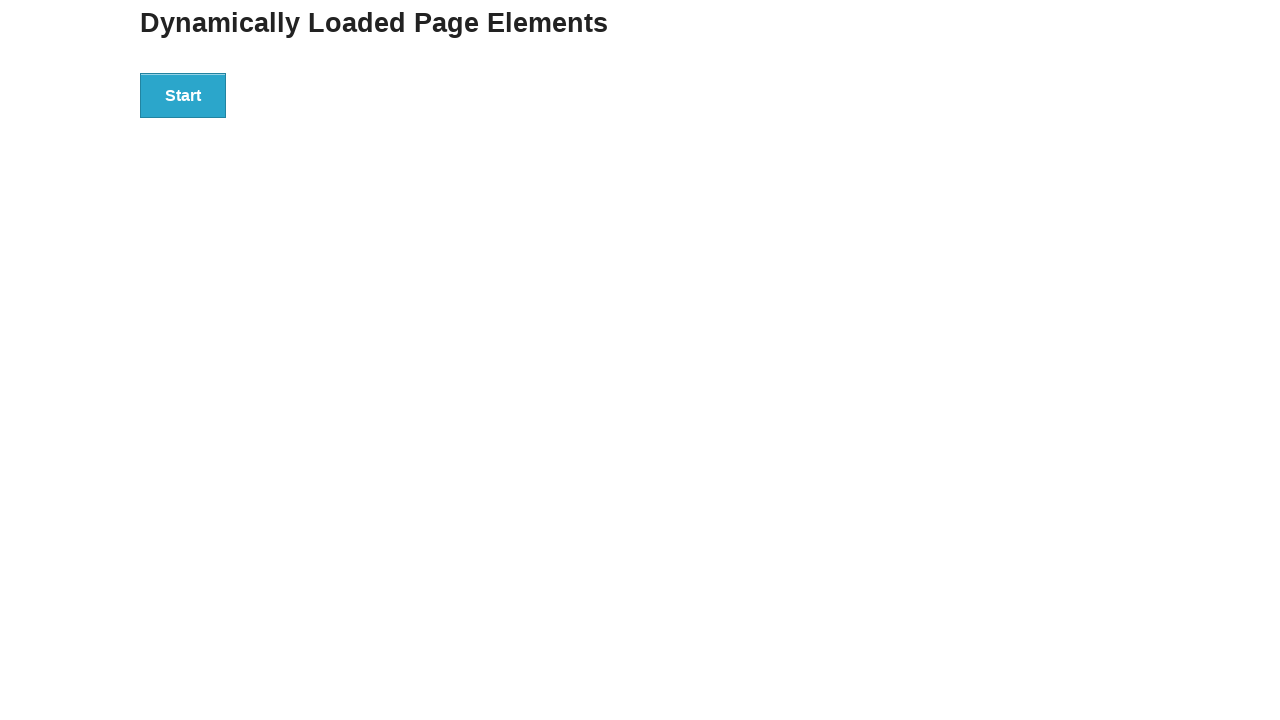

Navigated to dynamic loading test page
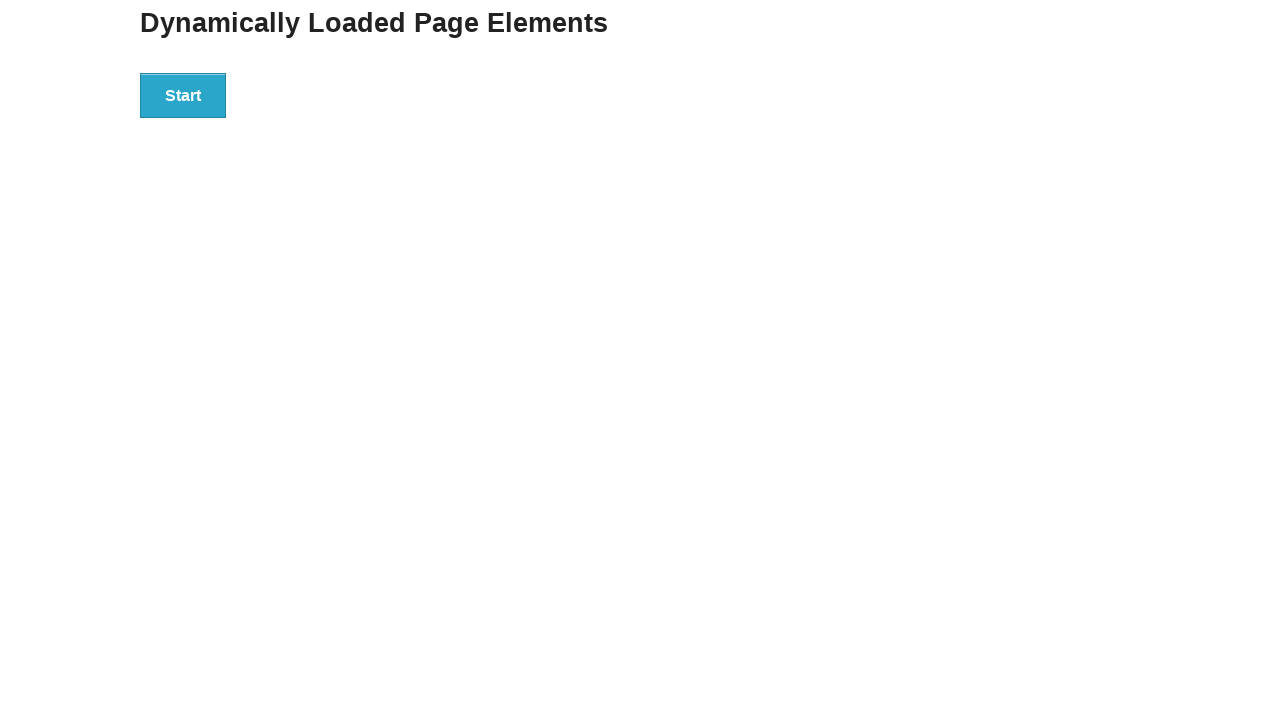

Clicked the start button to trigger dynamic loading at (183, 95) on div.example button
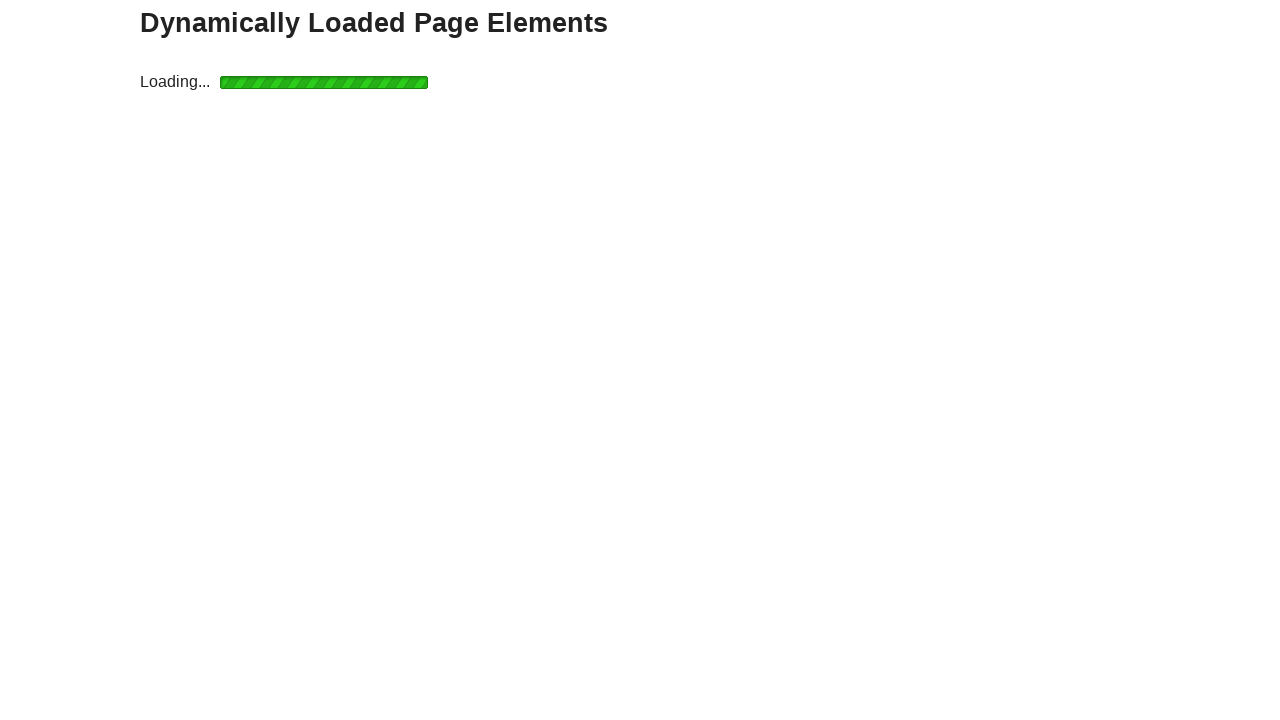

Waited for and verified 'Hello World!' text appeared in finish section
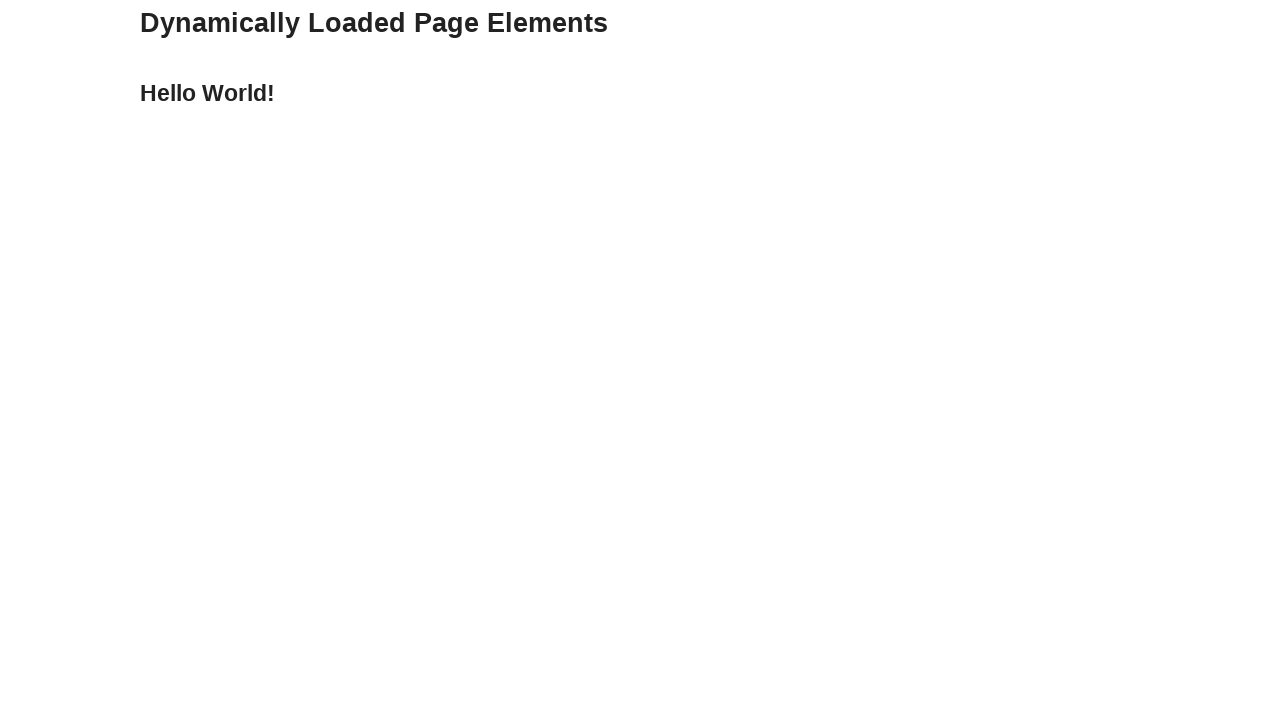

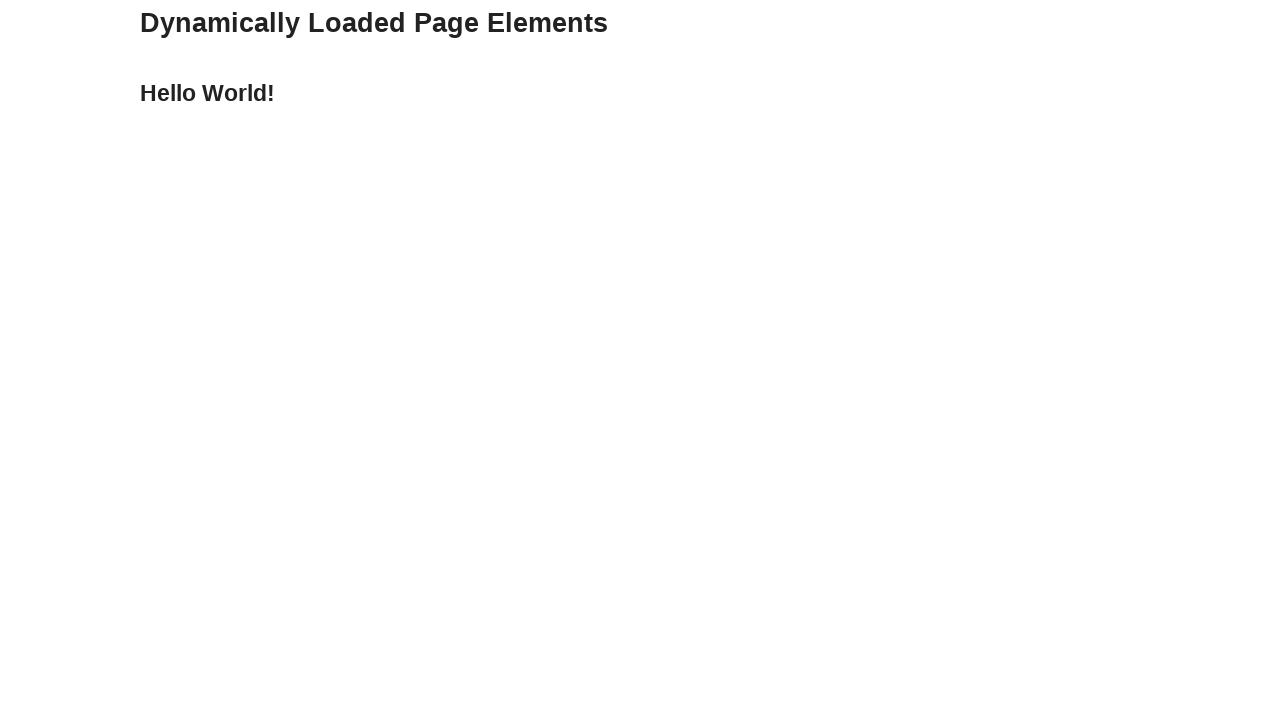